Tests date and time picker functionality by opening the picker and selecting a time slot from the time list.

Starting URL: https://demoqa.com/date-picker

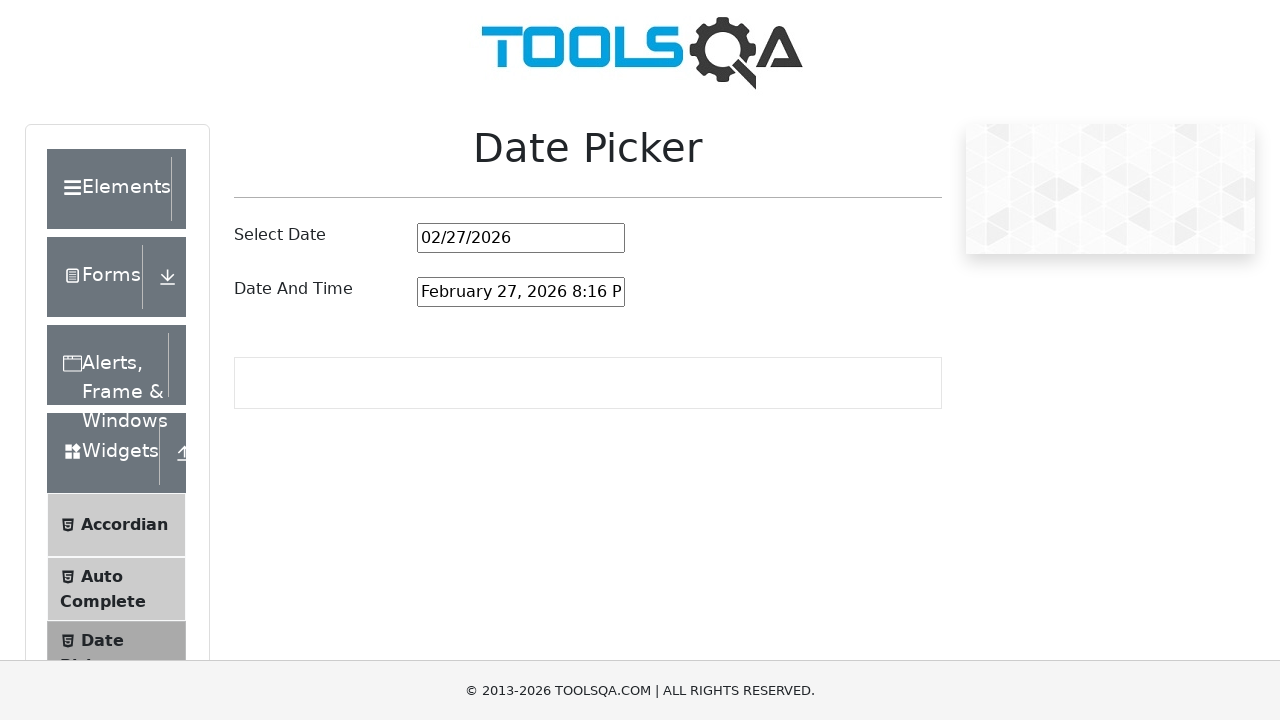

Clicked on the date and time picker input to open the picker at (521, 292) on #dateAndTimePickerInput
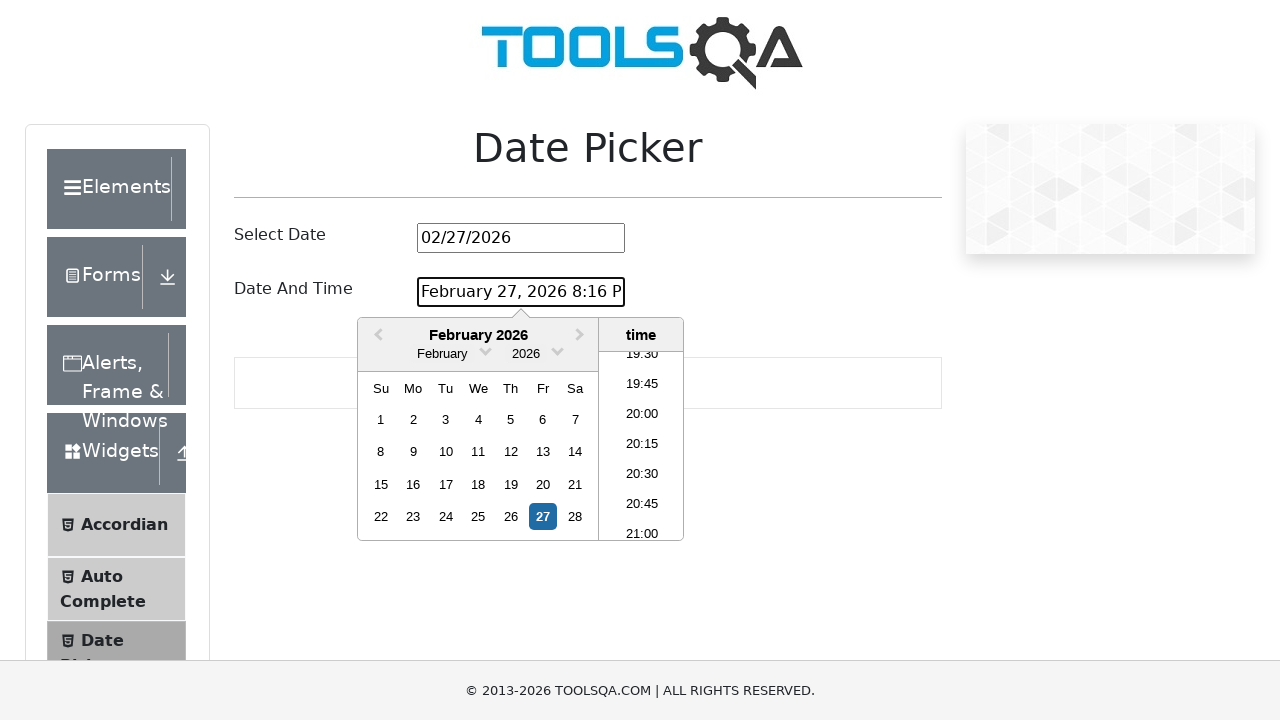

Time list appeared in the date picker
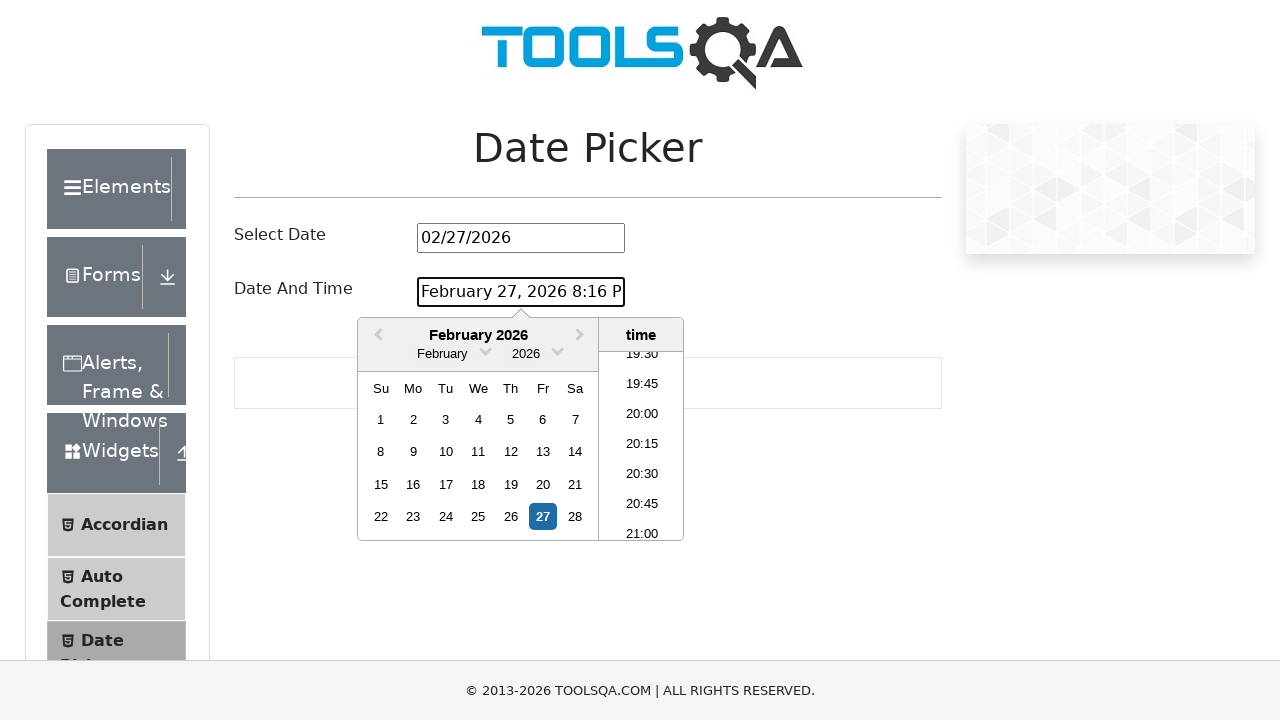

Selected the 4th time option from the time list at (642, 446) on .react-datepicker__time-list-item >> nth=3
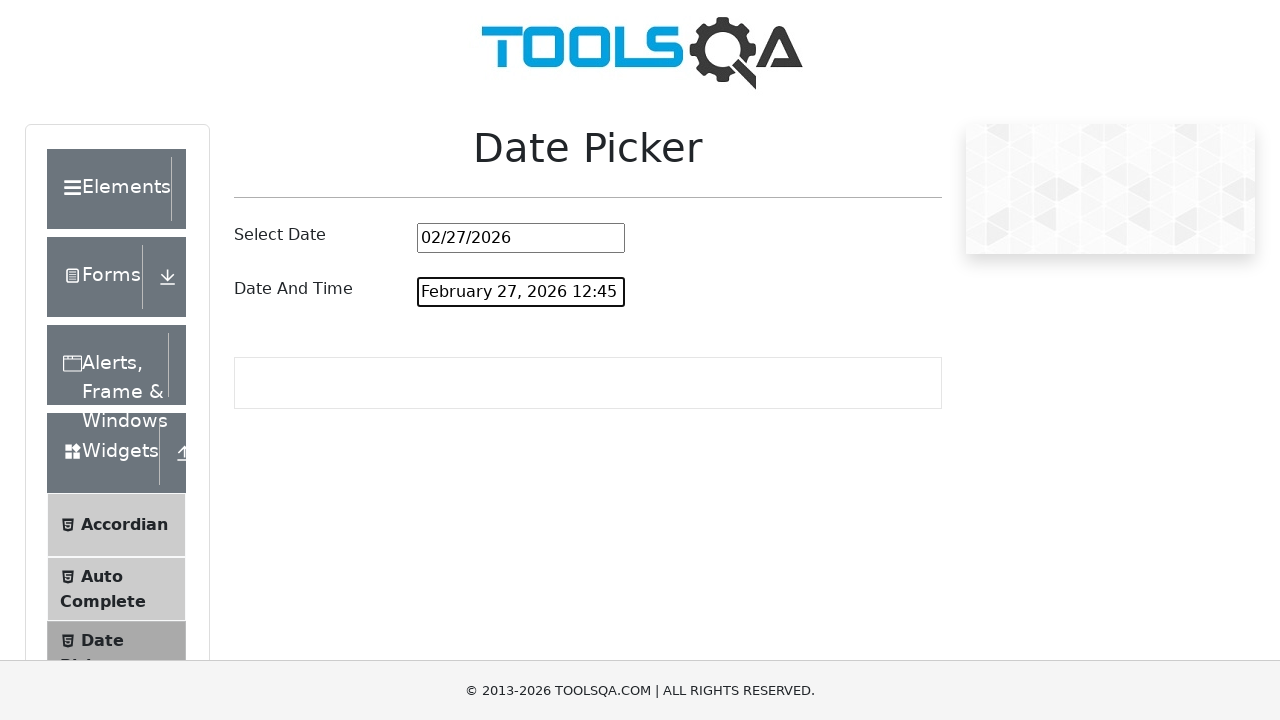

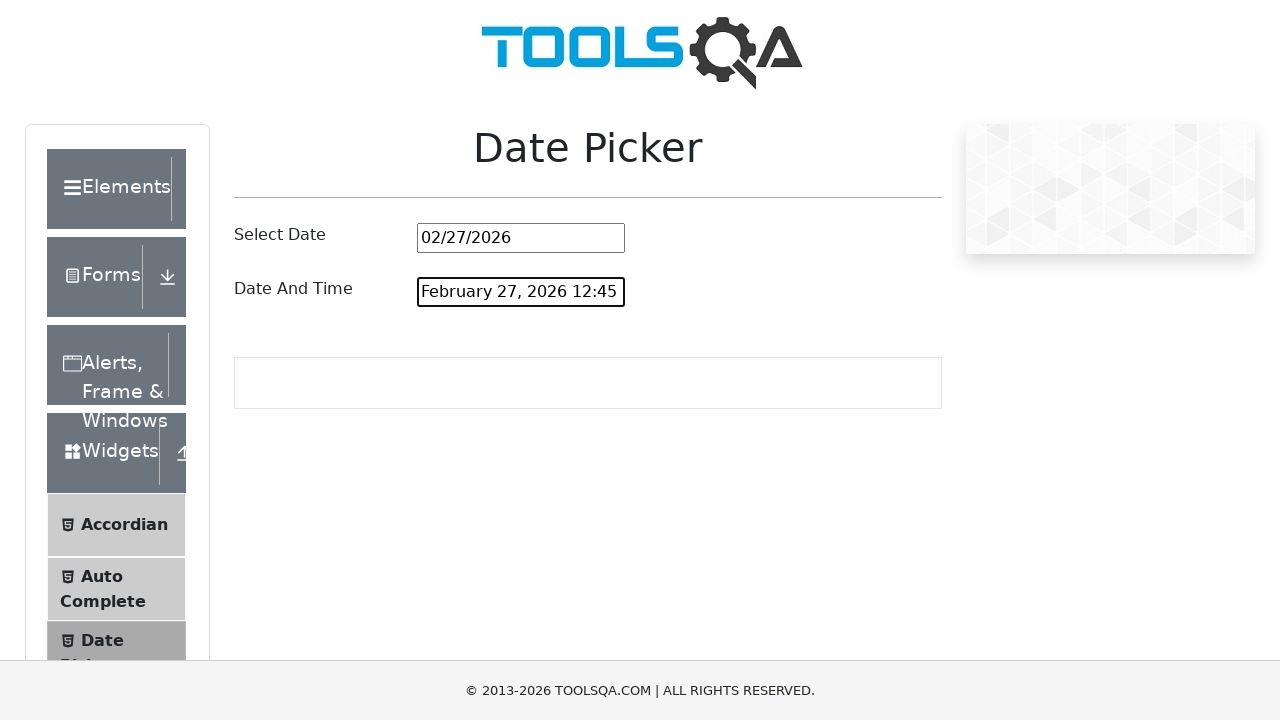